Navigates to the RedBus website homepage and loads the page. This is a basic page load test.

Starting URL: https://www.redbus.in/

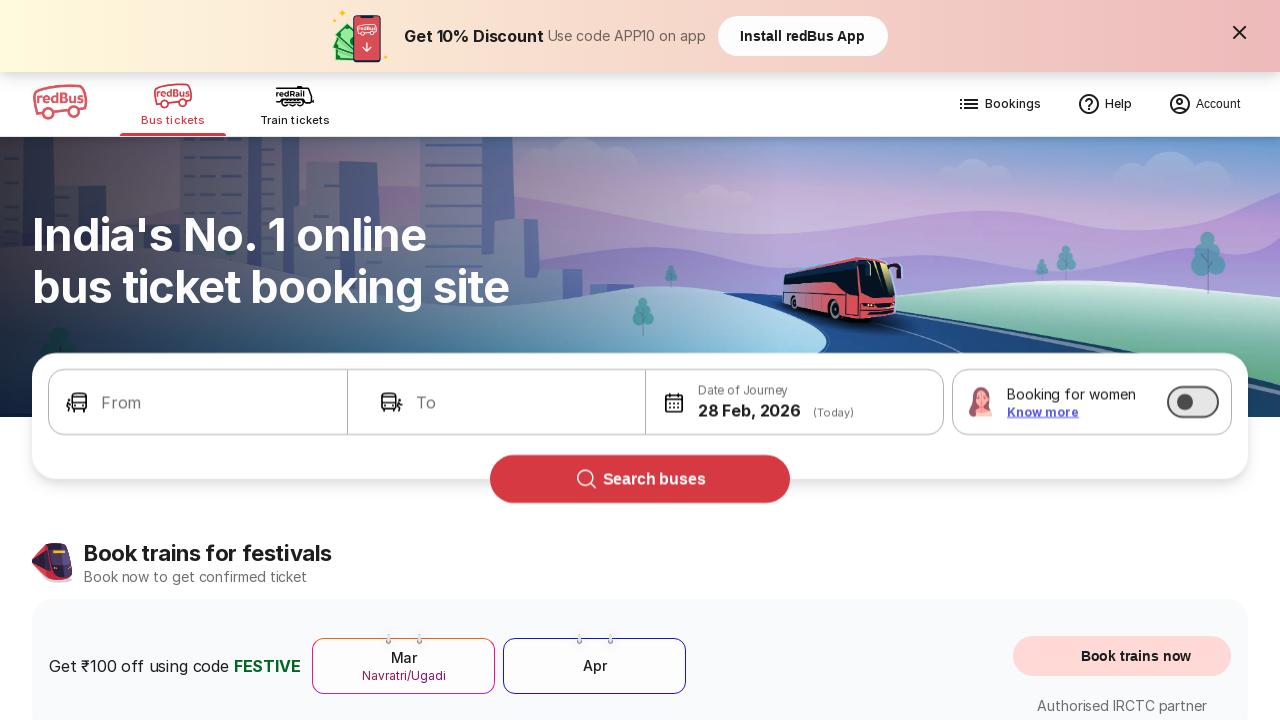

Page DOM content loaded on RedBus homepage
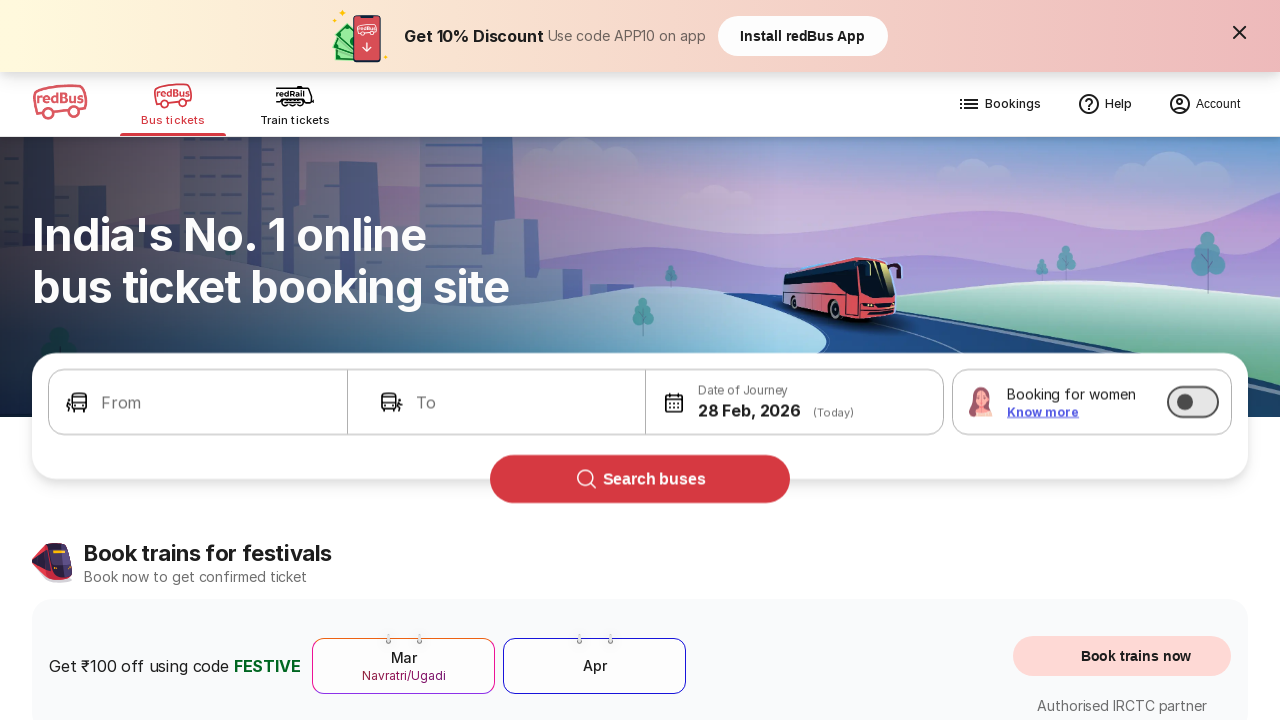

Page body element became visible, confirming page load
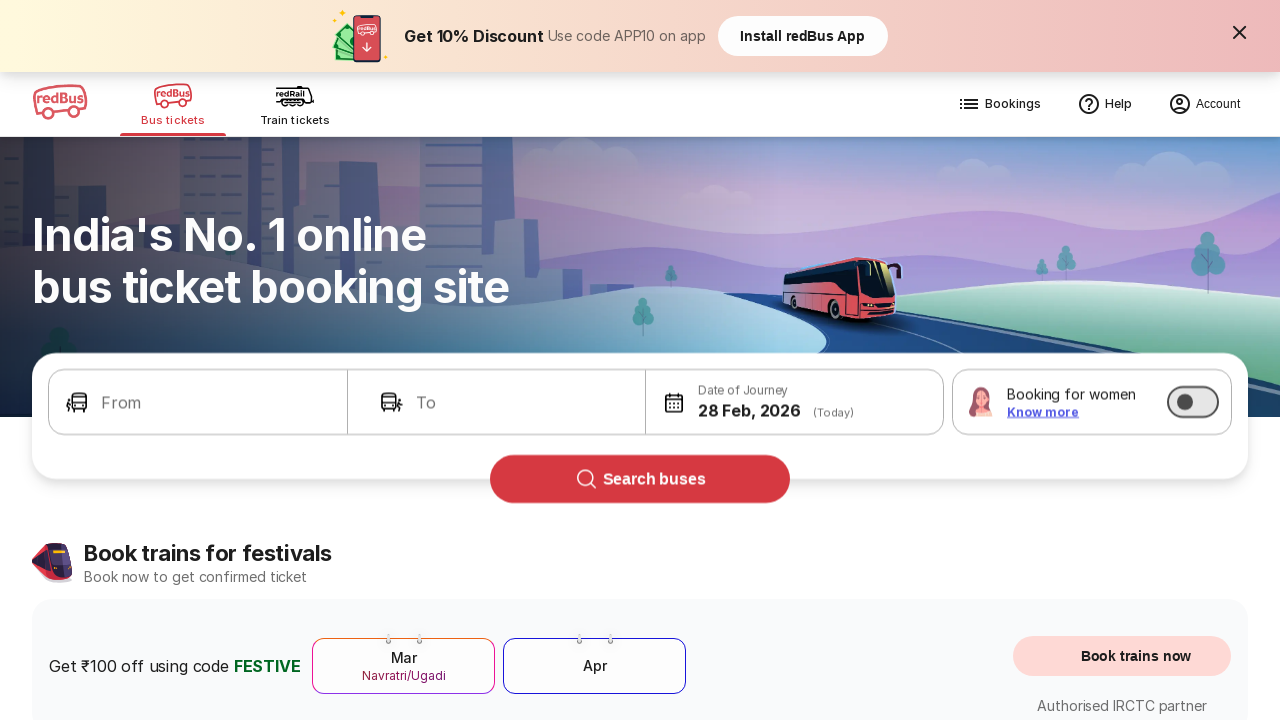

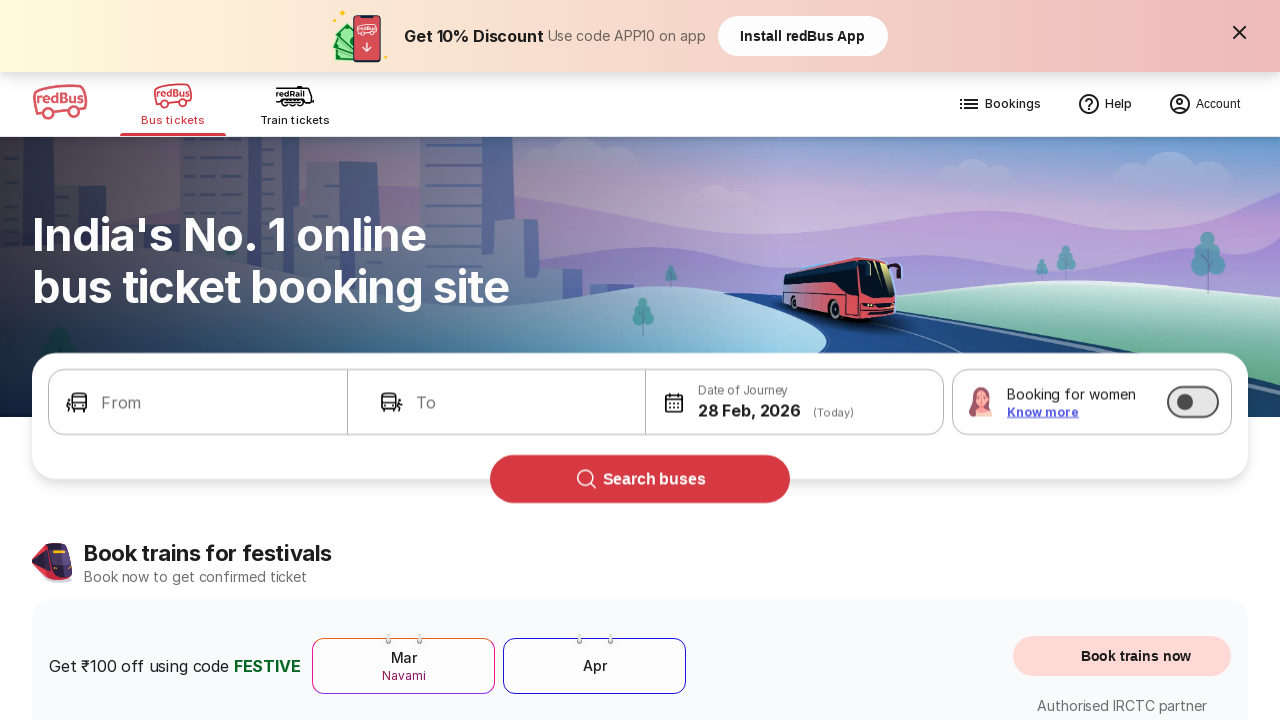